Tests Playwright homepage by verifying the page title contains "Playwright", checking the Get Started link has correct href attribute, clicking it, and verifying navigation to the intro page

Starting URL: https://playwright.dev/

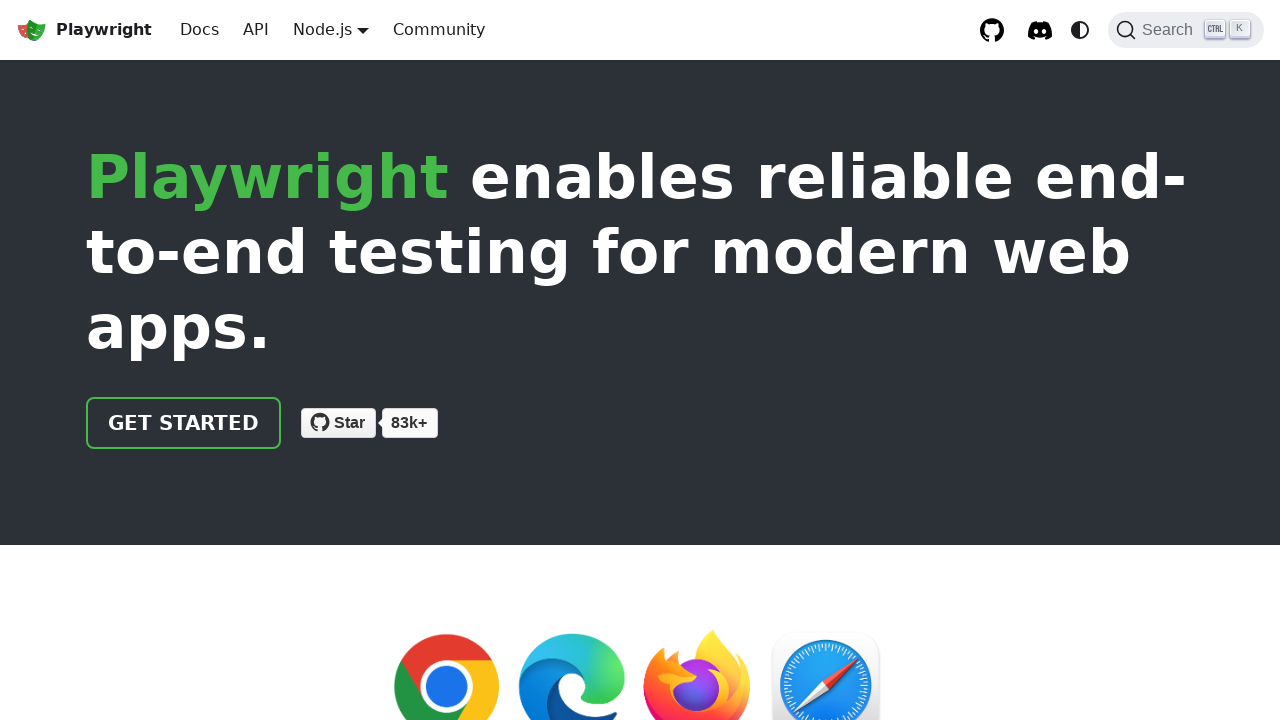

Verified page title contains 'Playwright'
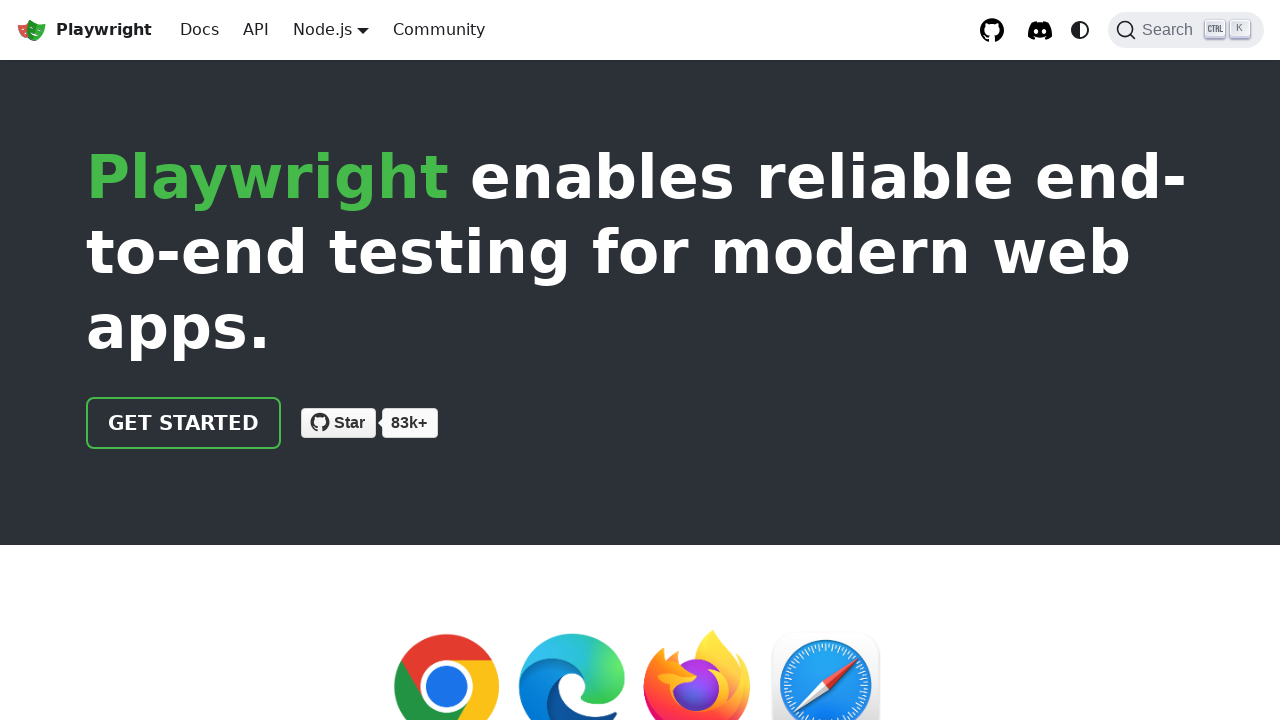

Located Get Started link
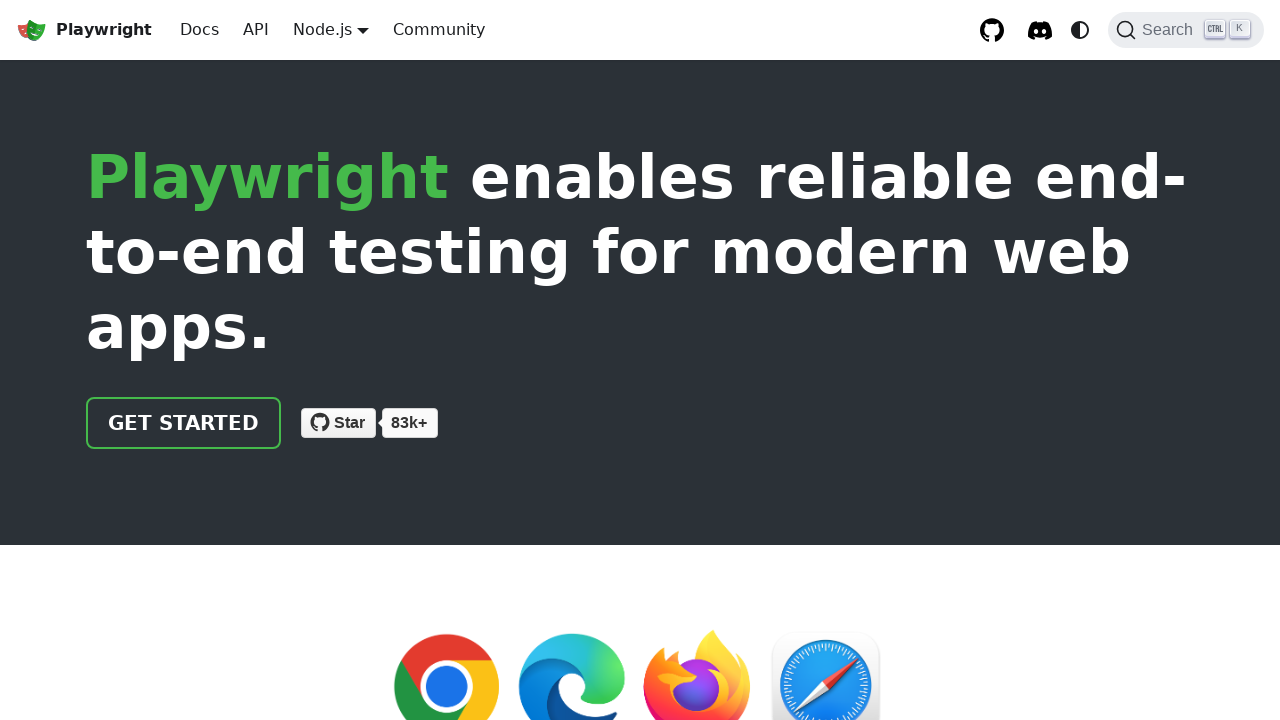

Verified Get Started link has href attribute '/docs/intro'
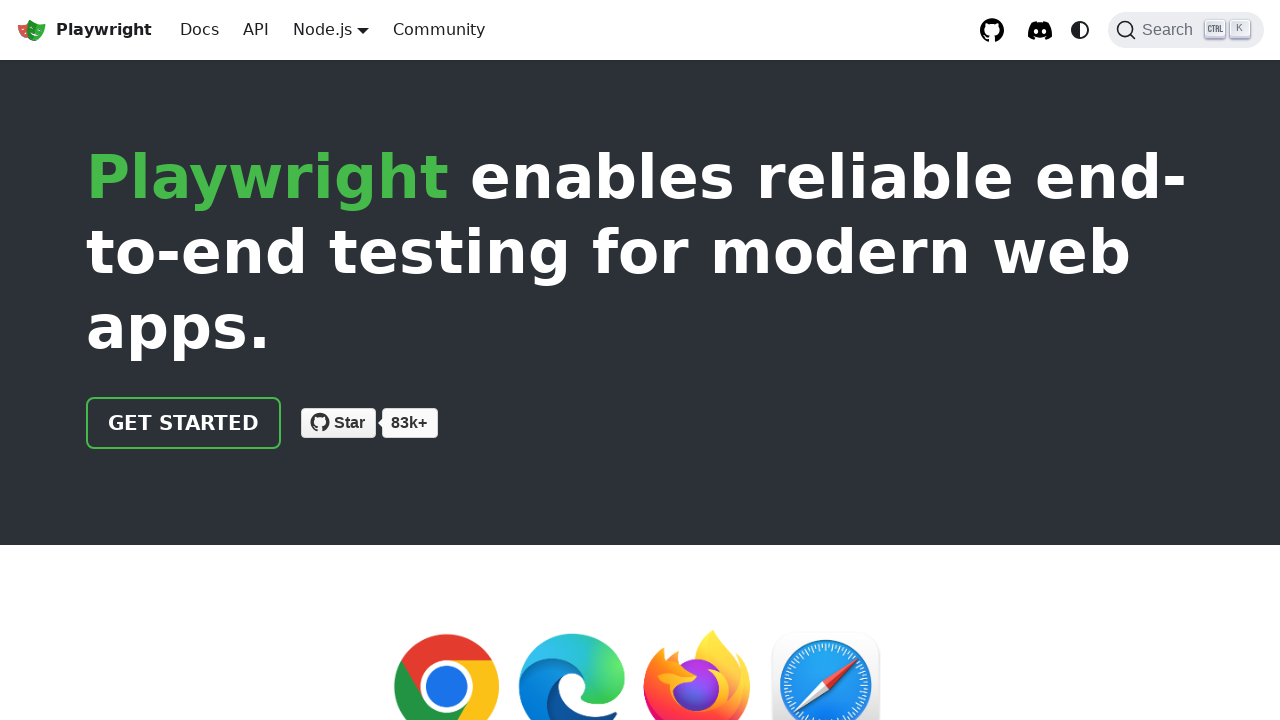

Clicked Get Started link at (184, 423) on text=Get Started
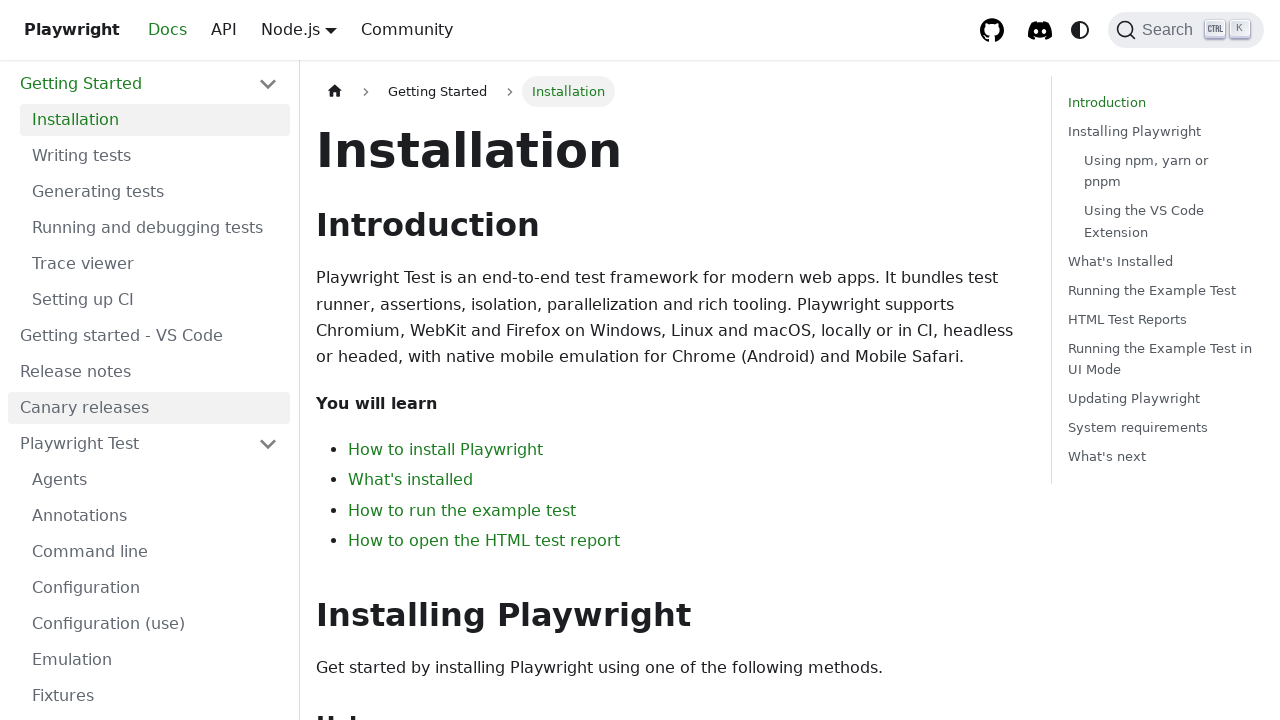

Verified navigation to intro page (URL contains 'intro')
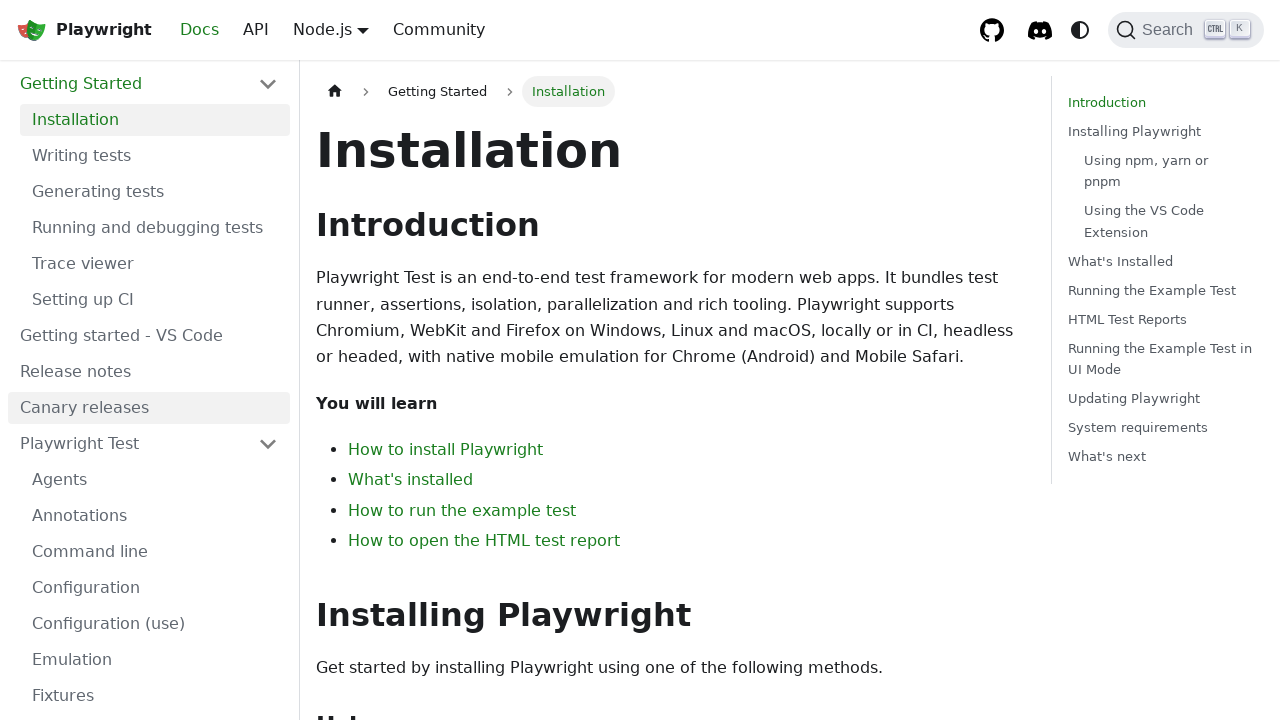

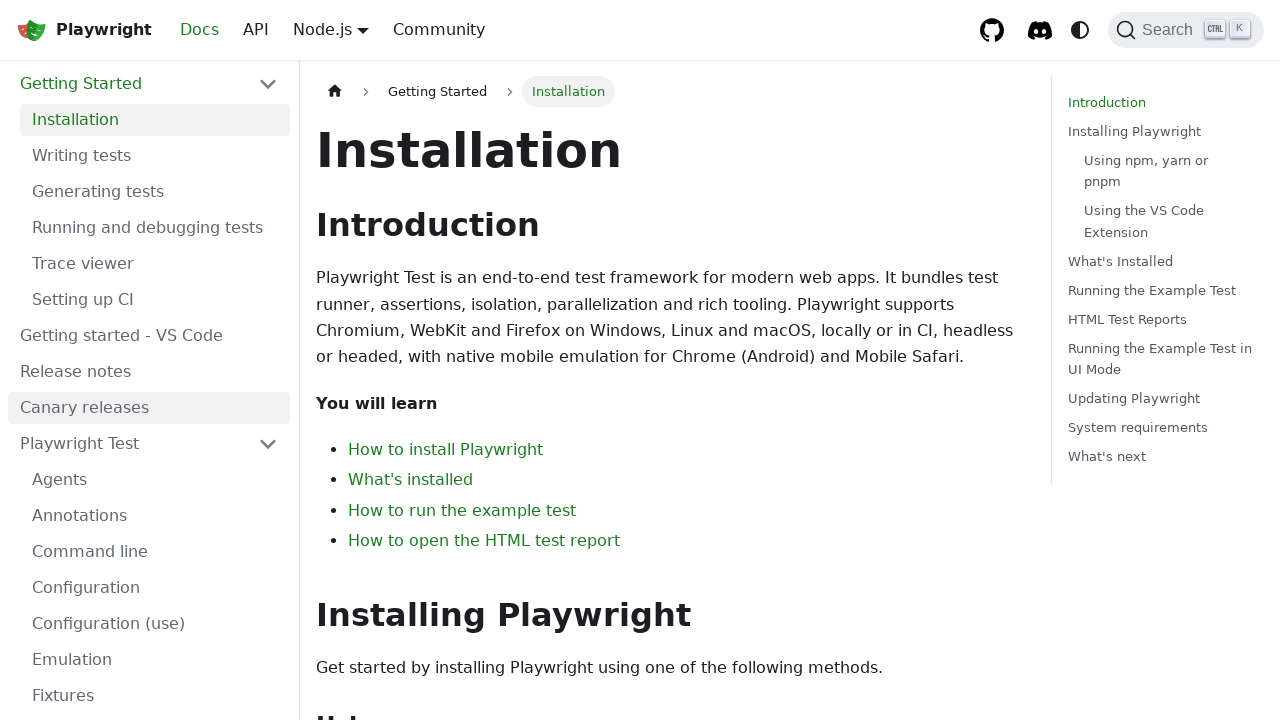